Adds a todo and clicks the Completed filter link to verify routing works correctly

Starting URL: https://demo.playwright.dev/todomvc

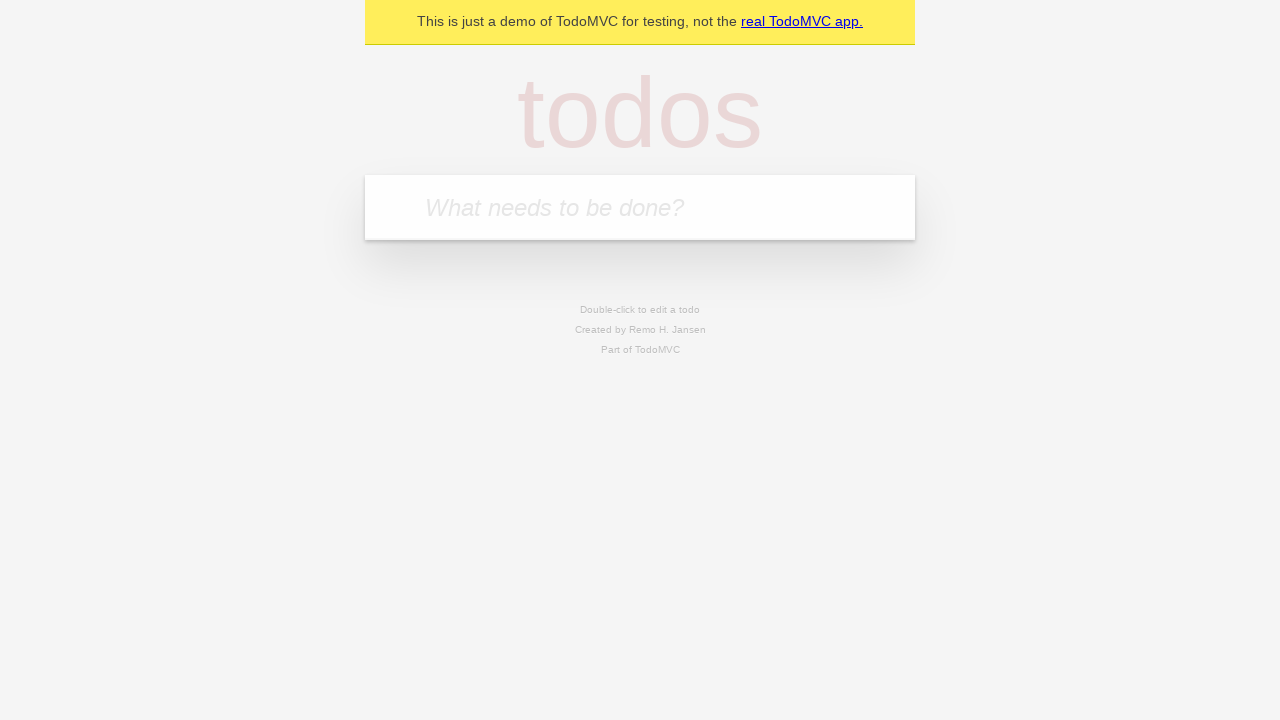

Waited for new-todo input field to be ready
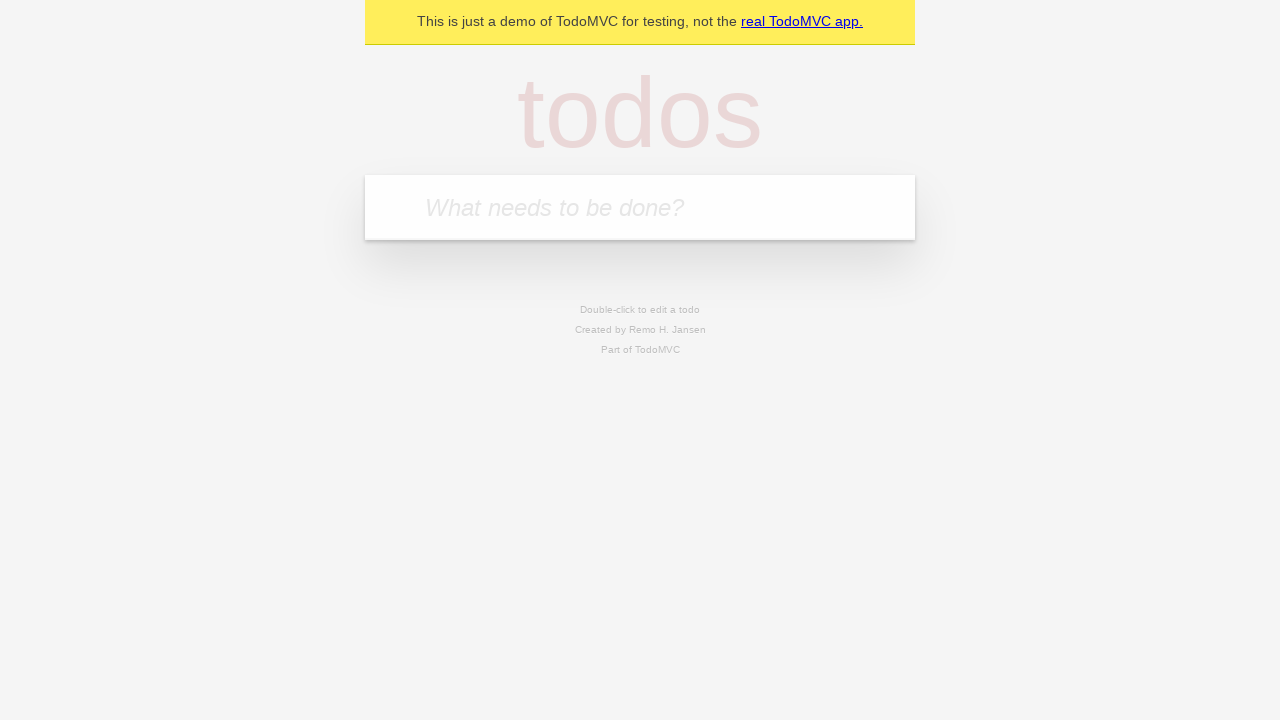

Filled new-todo input field with 'Test' on .new-todo
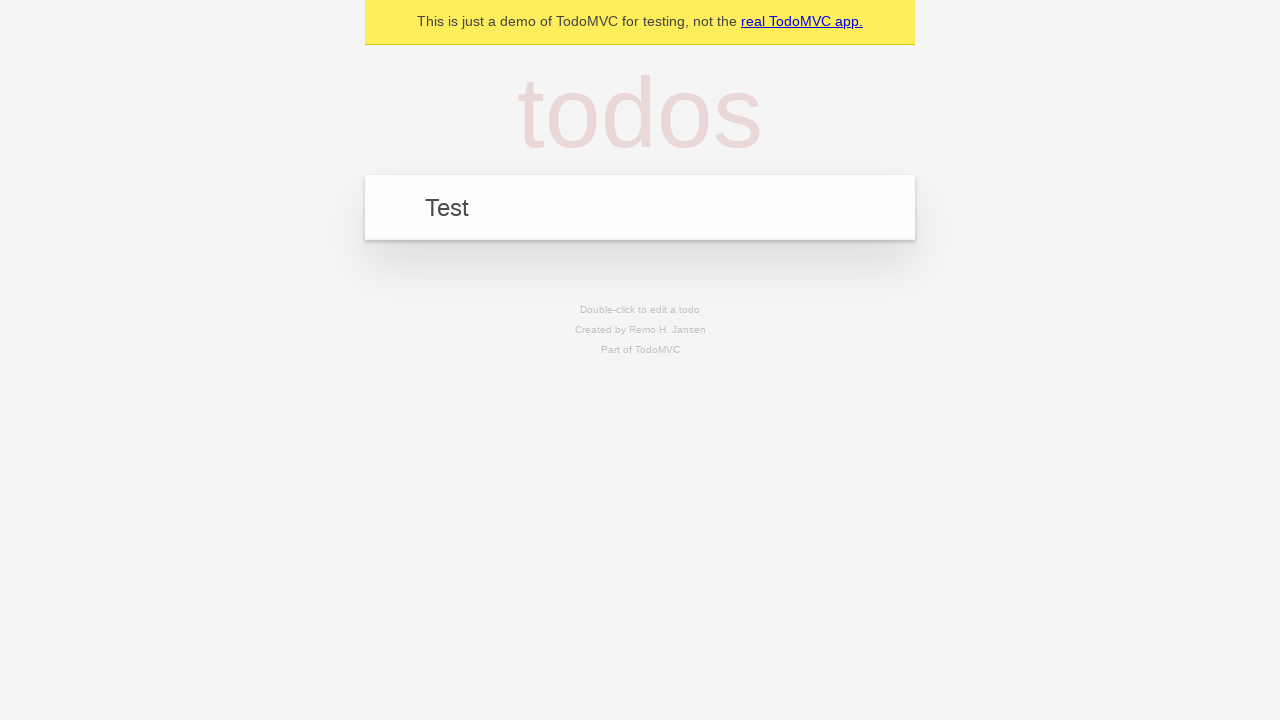

Pressed Enter to add the todo item on .new-todo
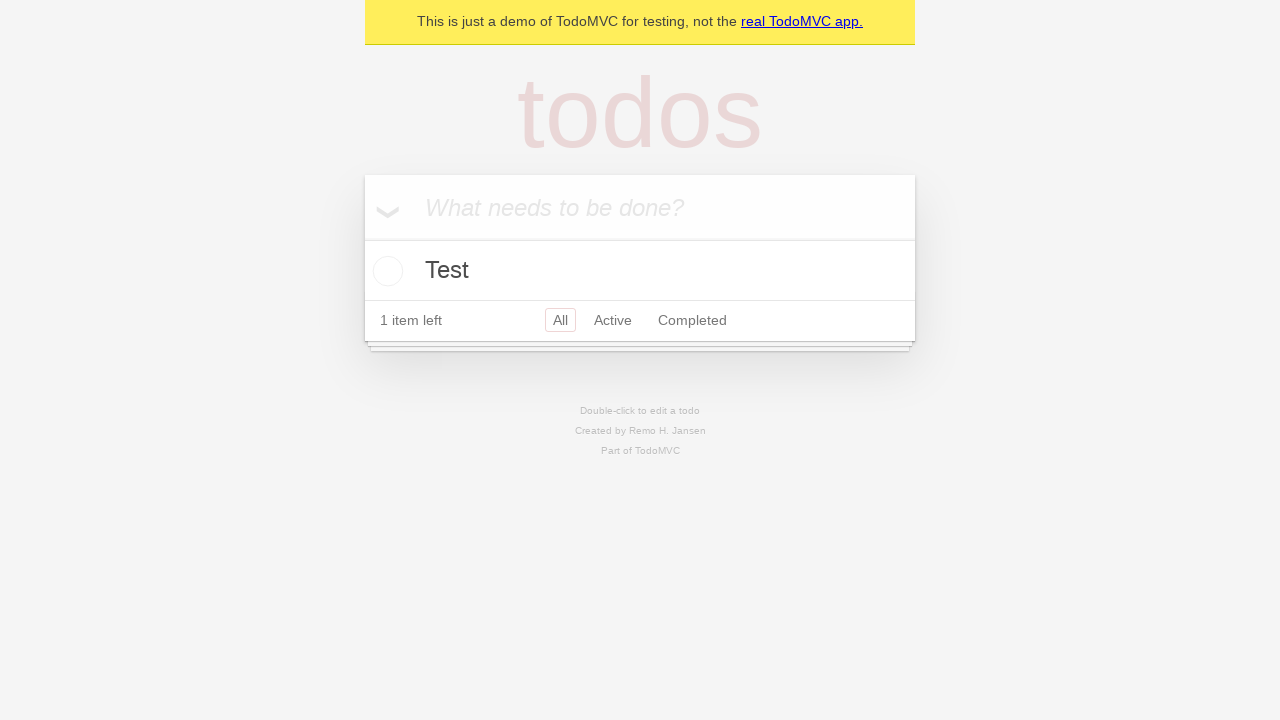

Clicked Completed filter link to verify route is #/completed at (692, 320) on role=link[name='Completed']
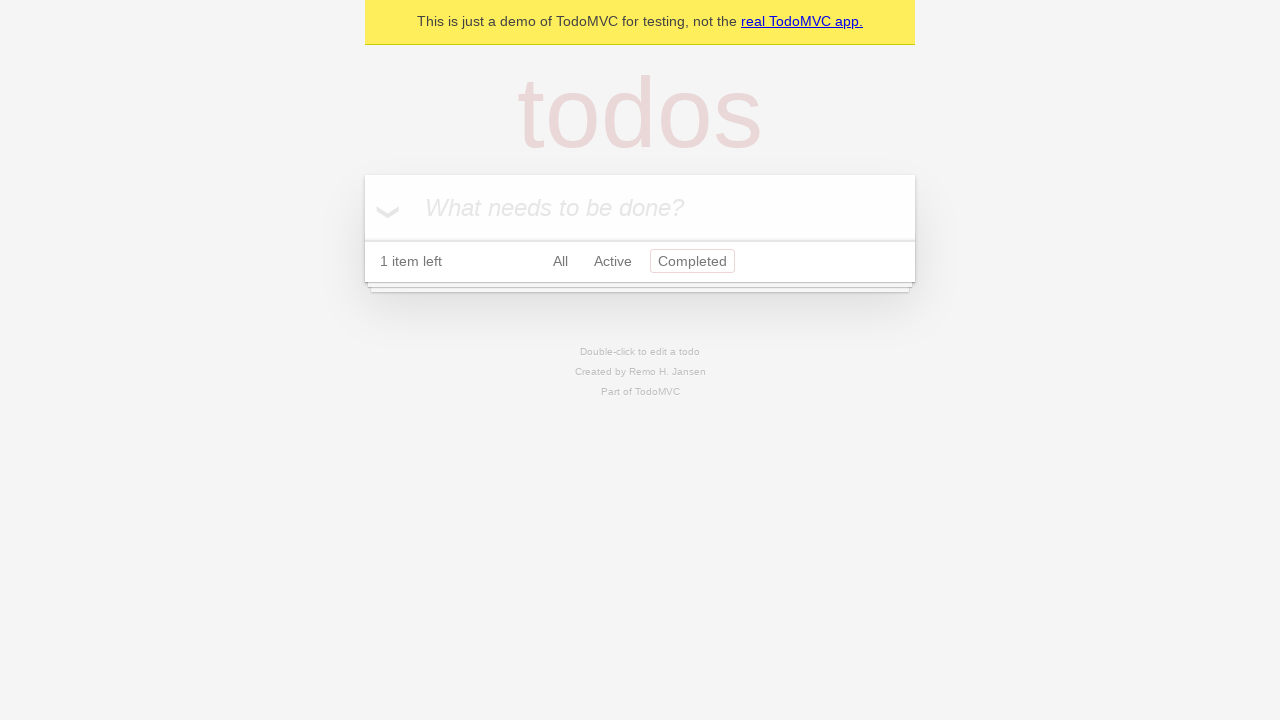

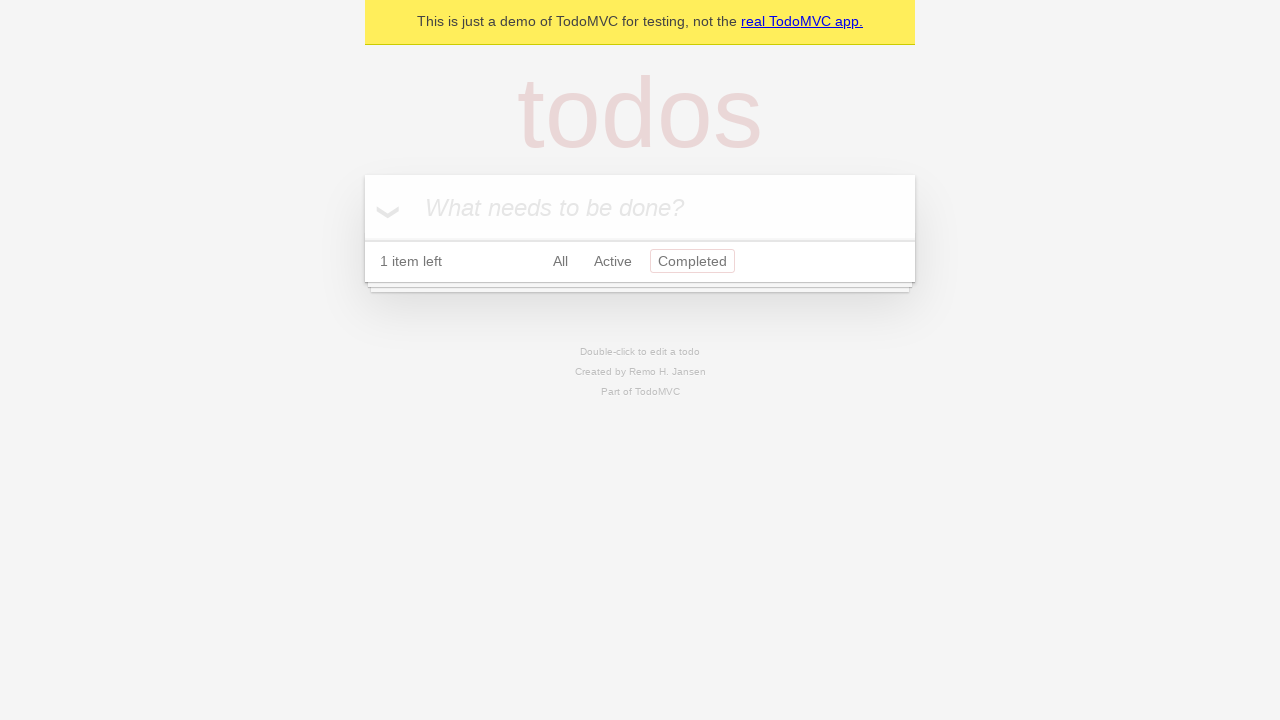